Tests the text box form by filling in name, email, current address, and permanent address fields, then submitting and verifying the output displays correctly.

Starting URL: https://demoqa.com/text-box

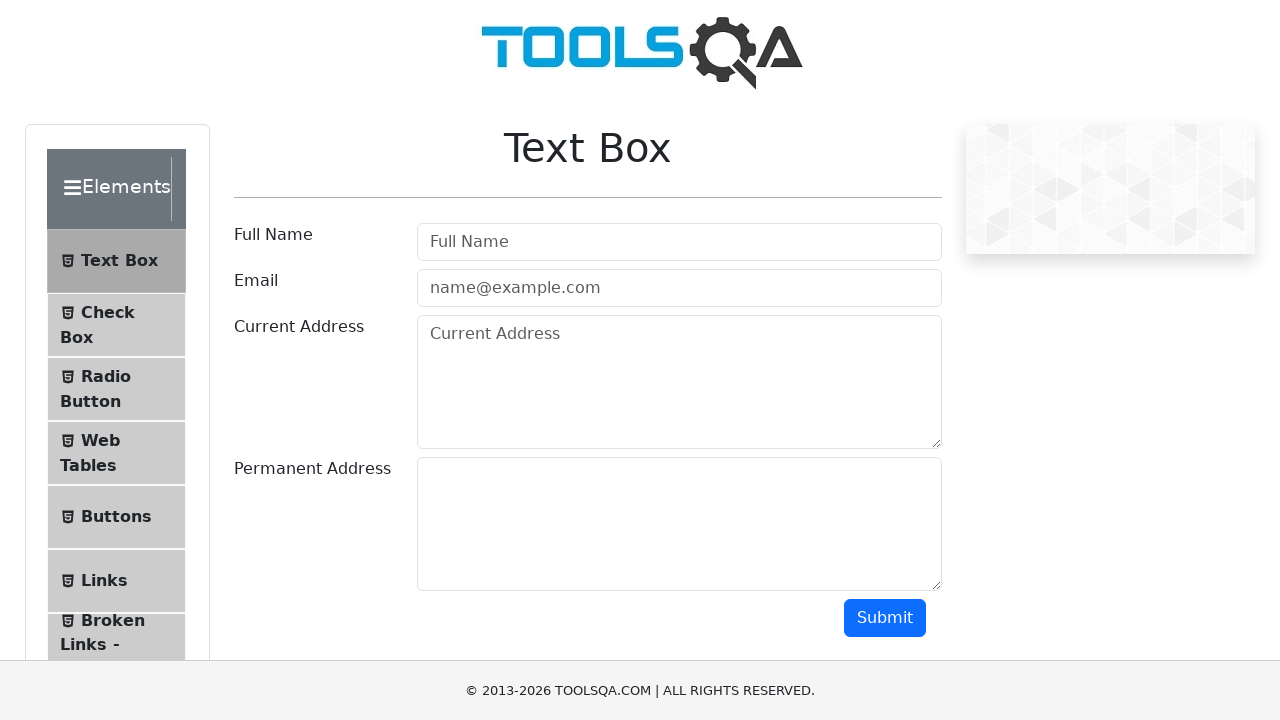

Username field became visible
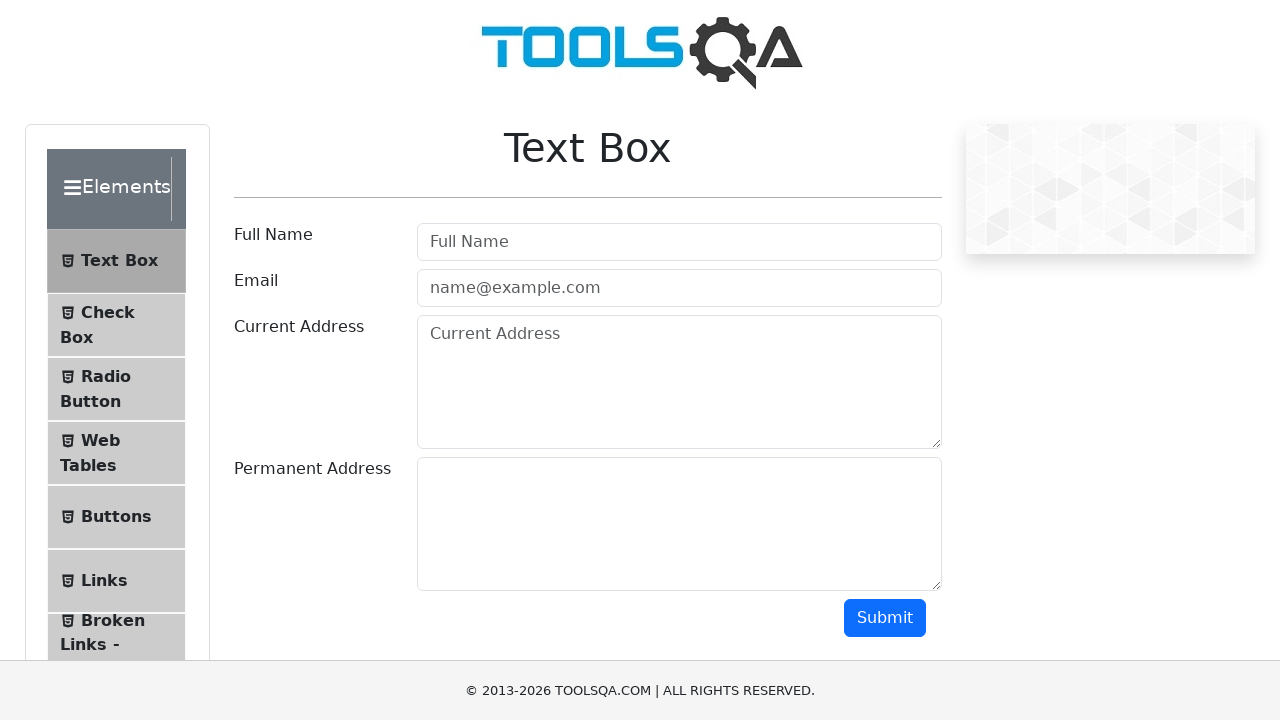

Filled username field with 'My Name' on #userName
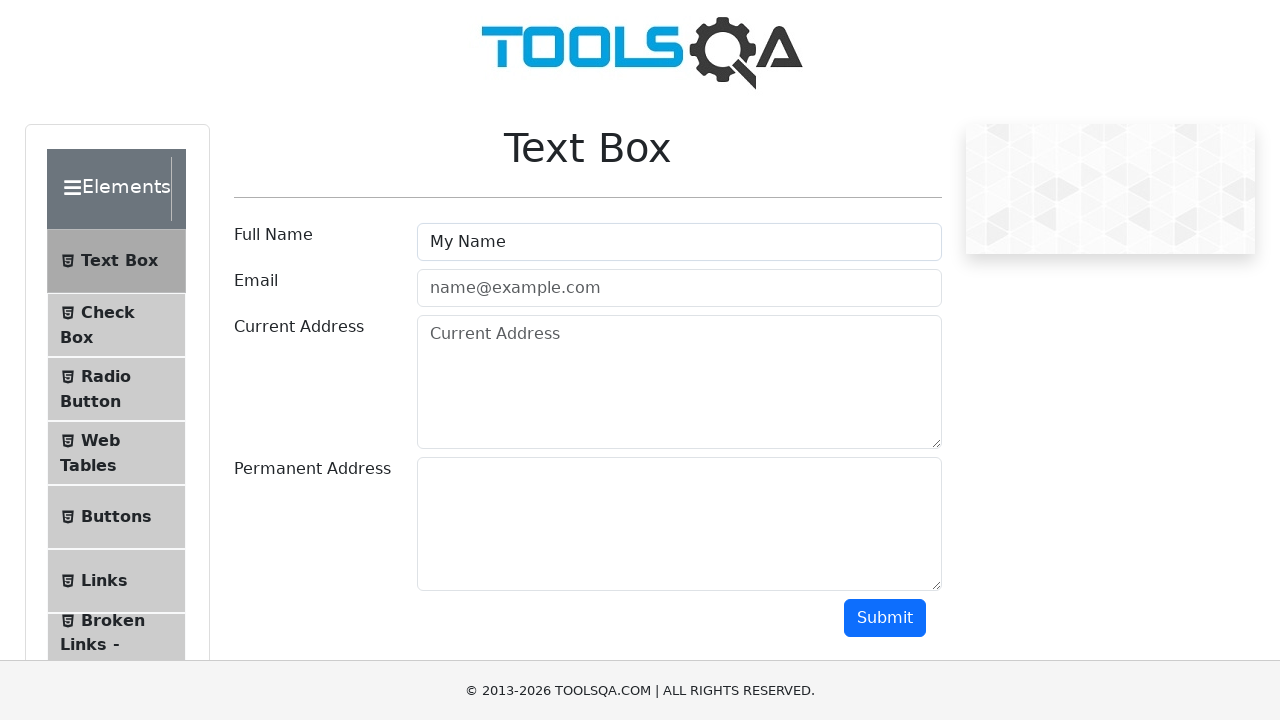

Email field became visible
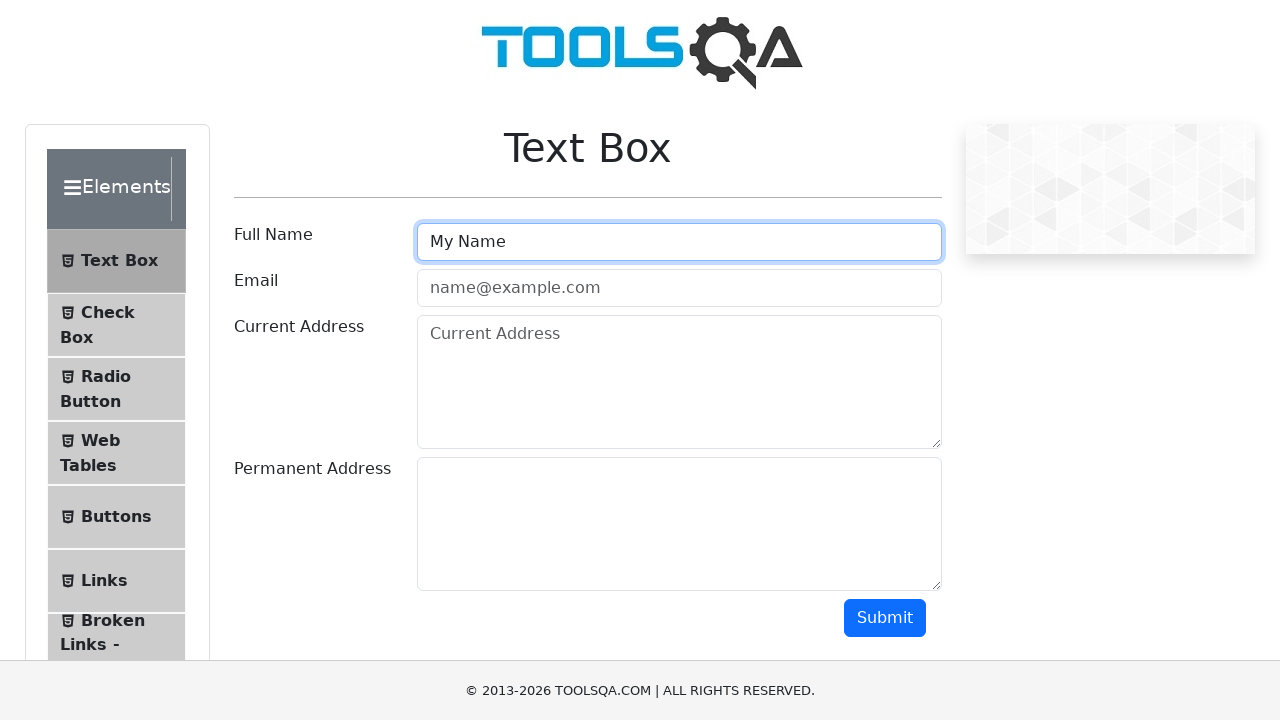

Filled email field with 'email@who.com' on #userEmail
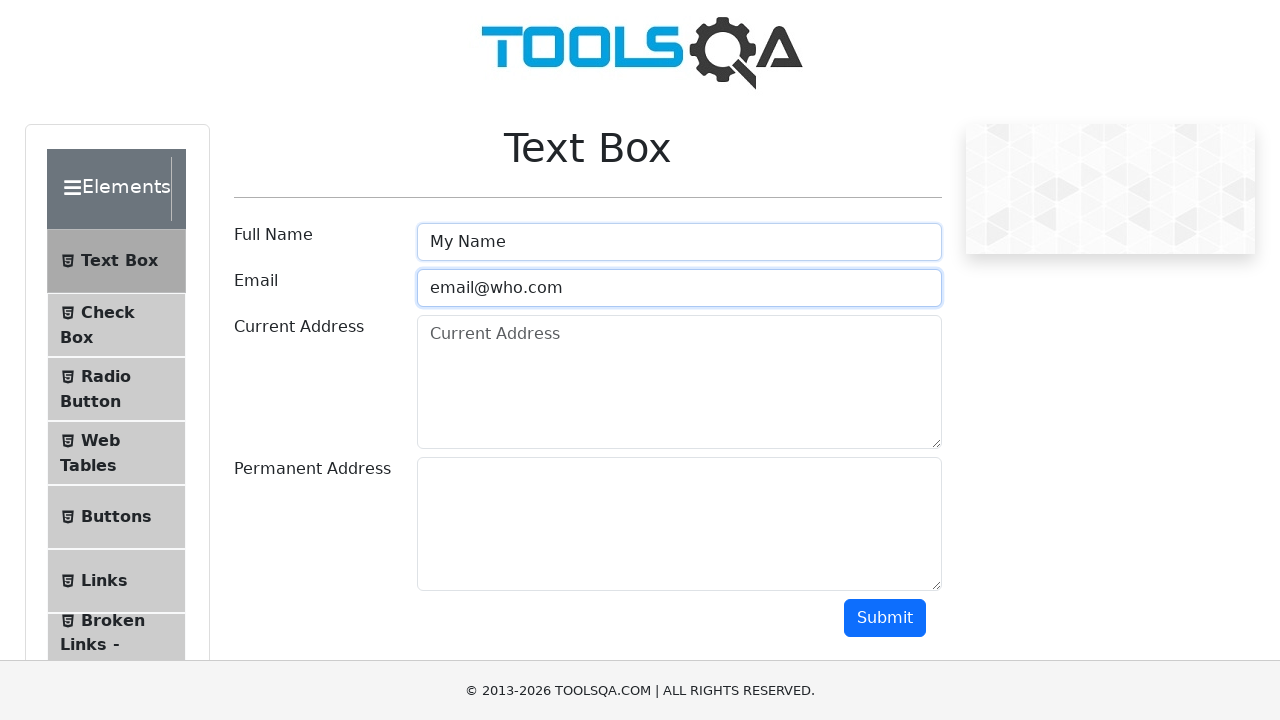

Current address field became visible
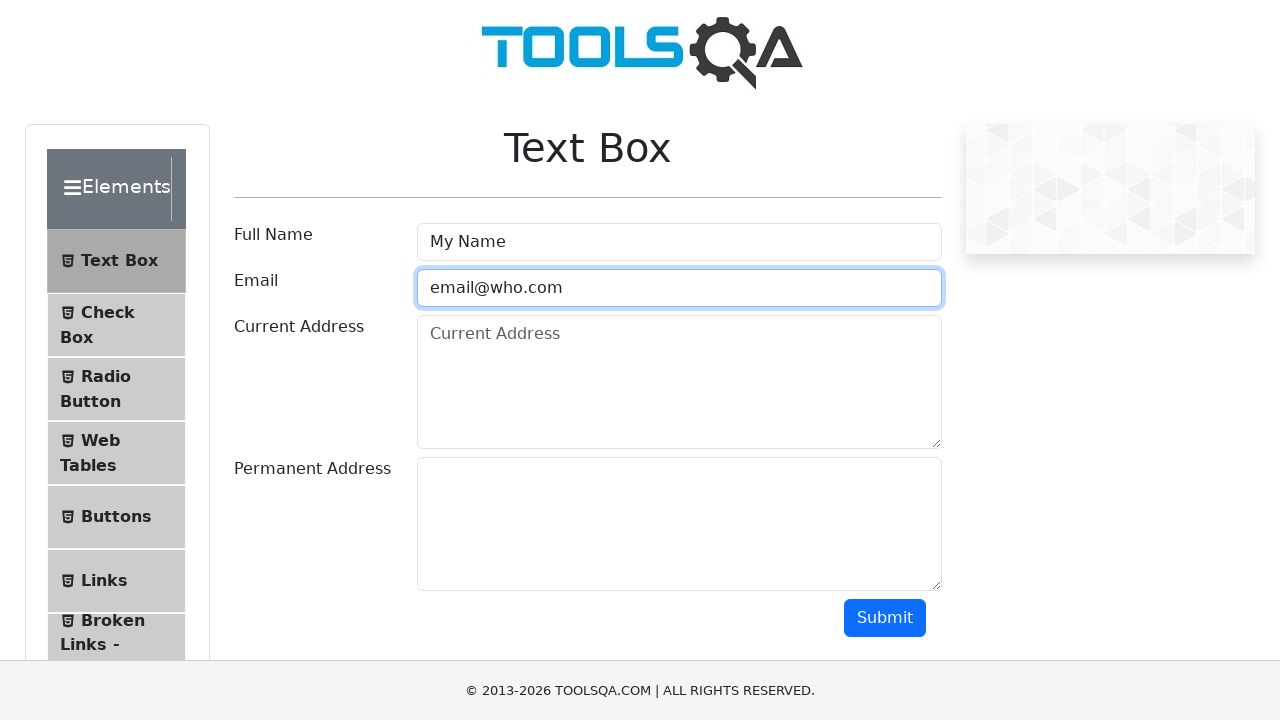

Filled current address field with full address on #currentAddress
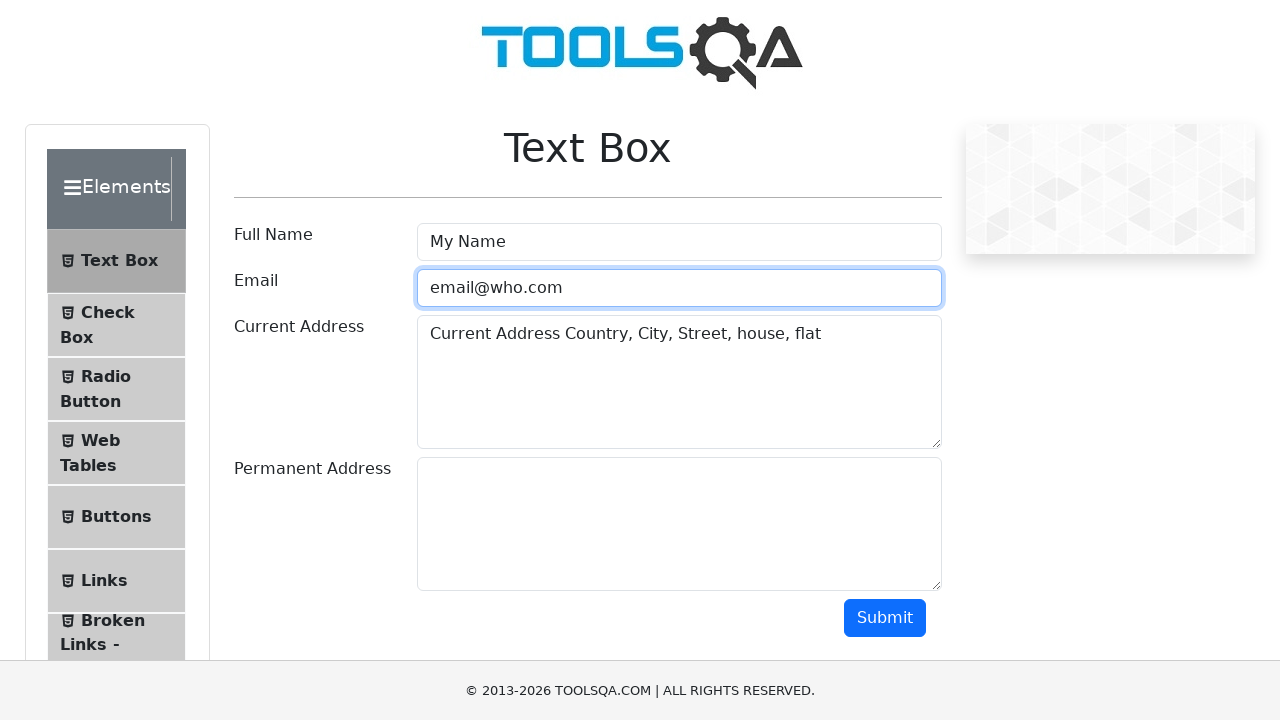

Permanent address field became visible
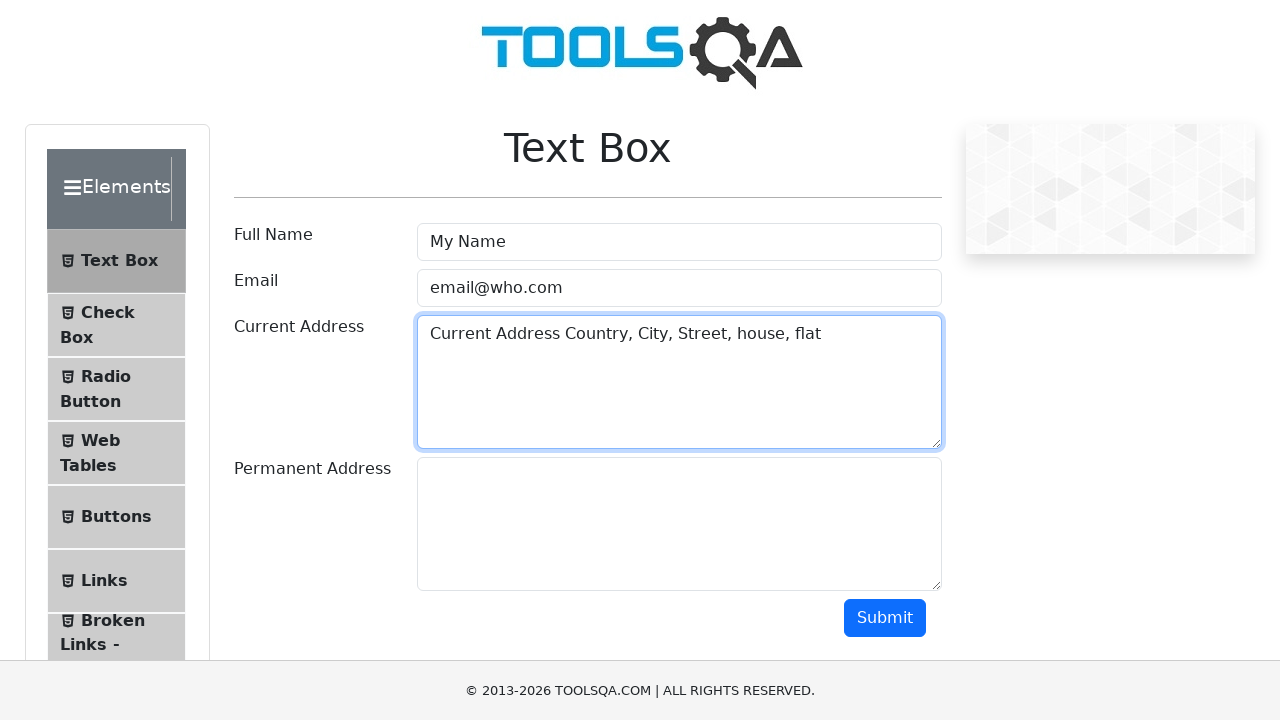

Filled permanent address field with full address on #permanentAddress
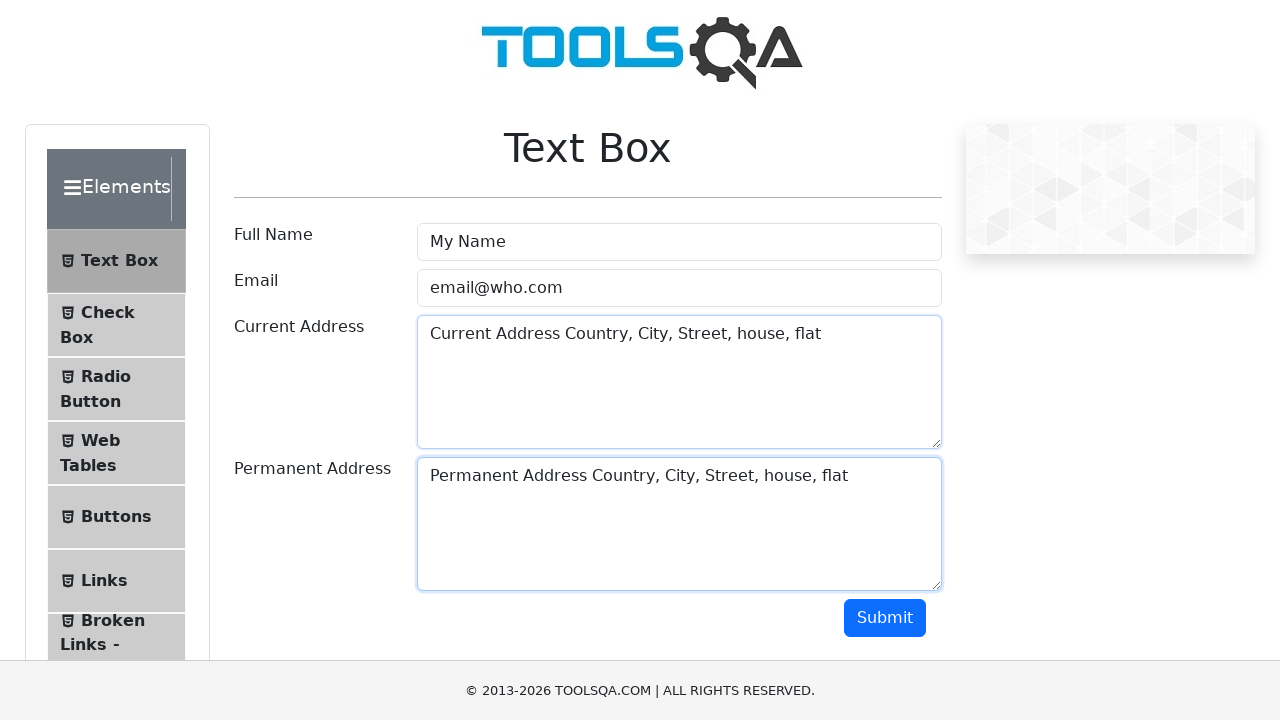

Pressed Enter on submit button to submit form on #submit
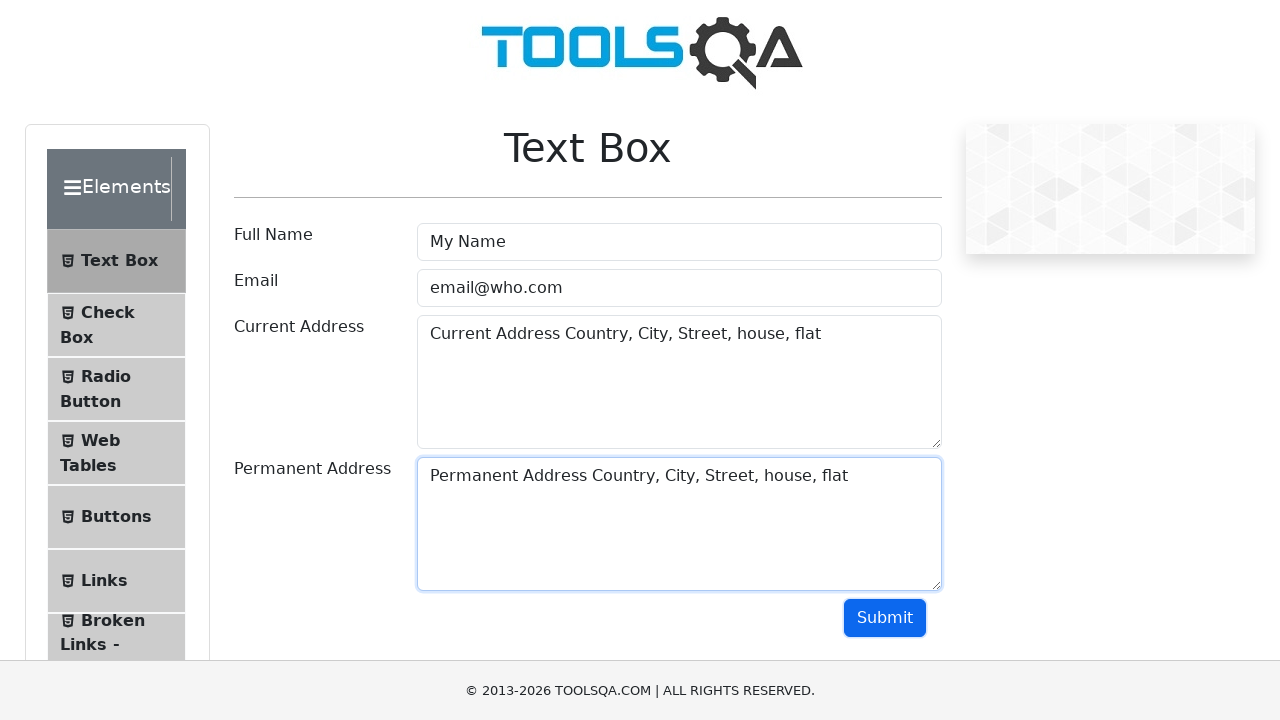

Output name field became visible
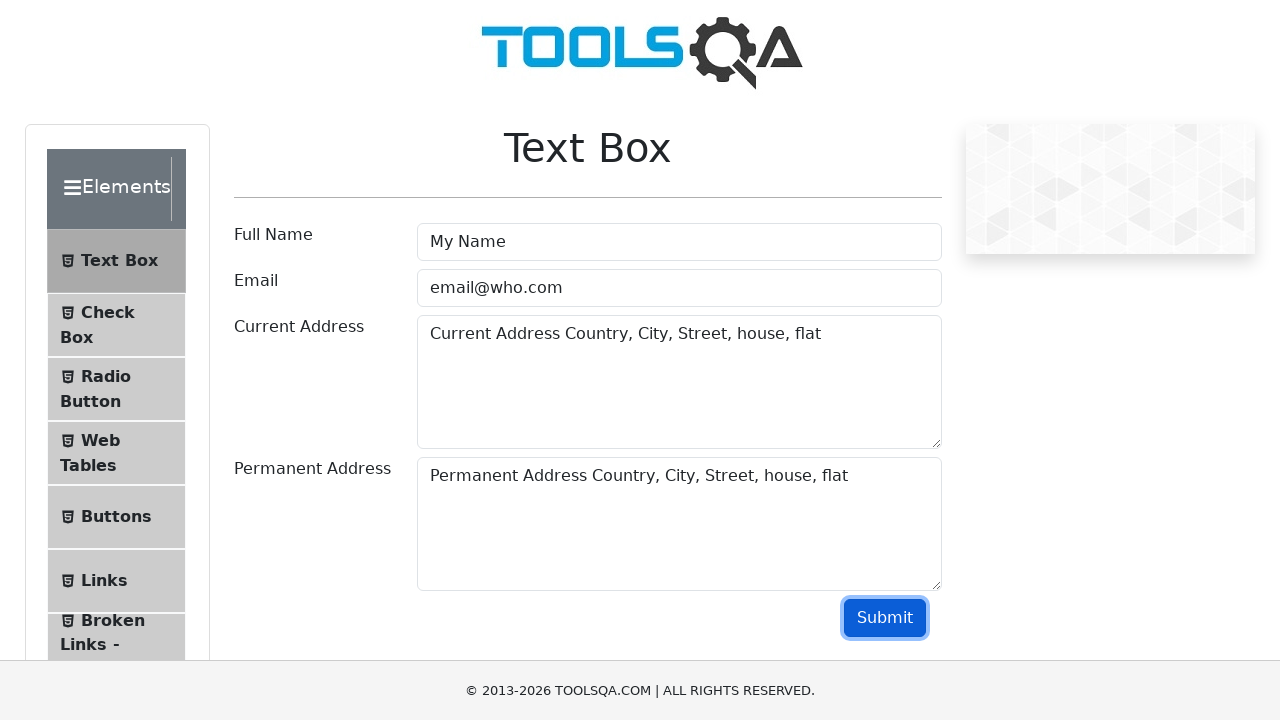

Output email field became visible
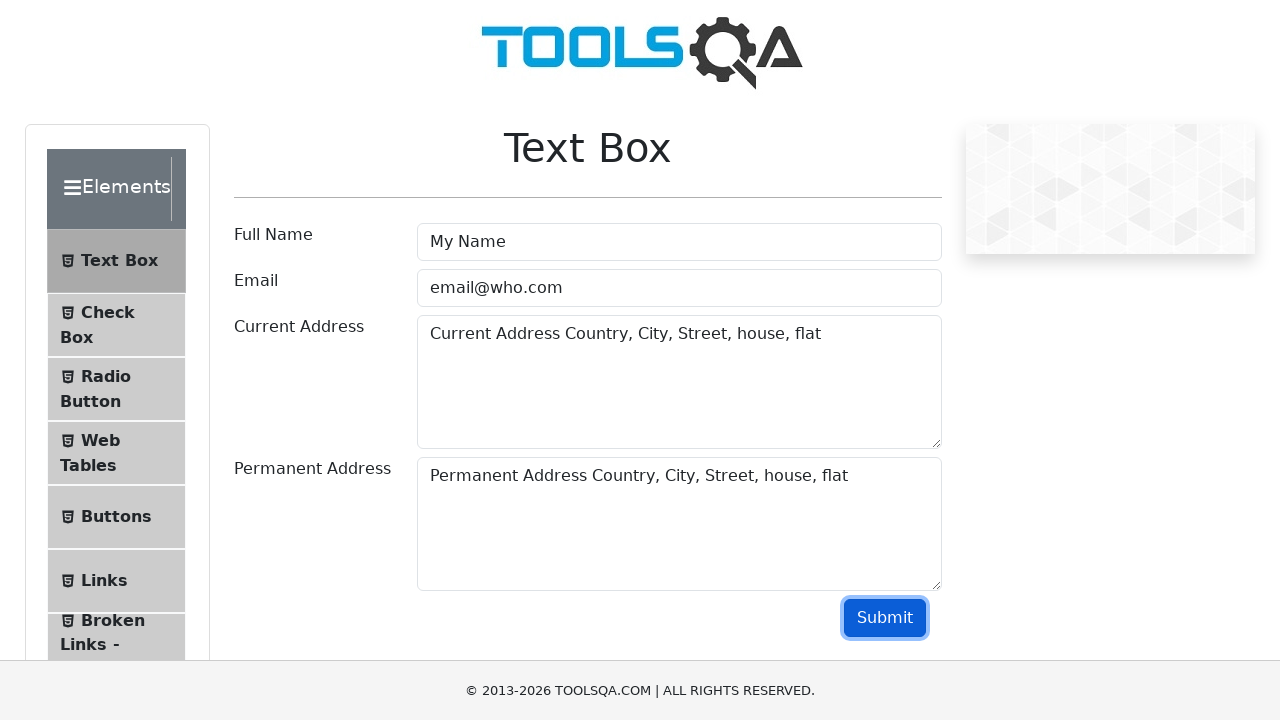

Output current address field became visible
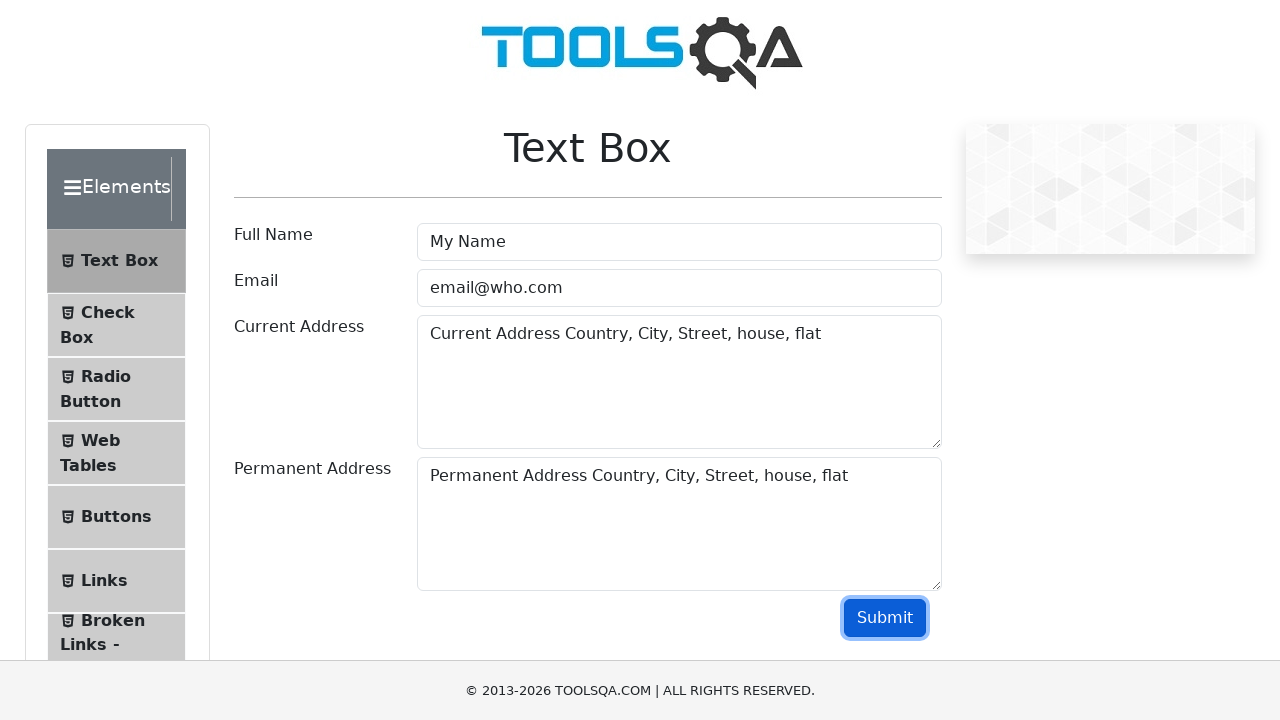

Output permanent address field became visible
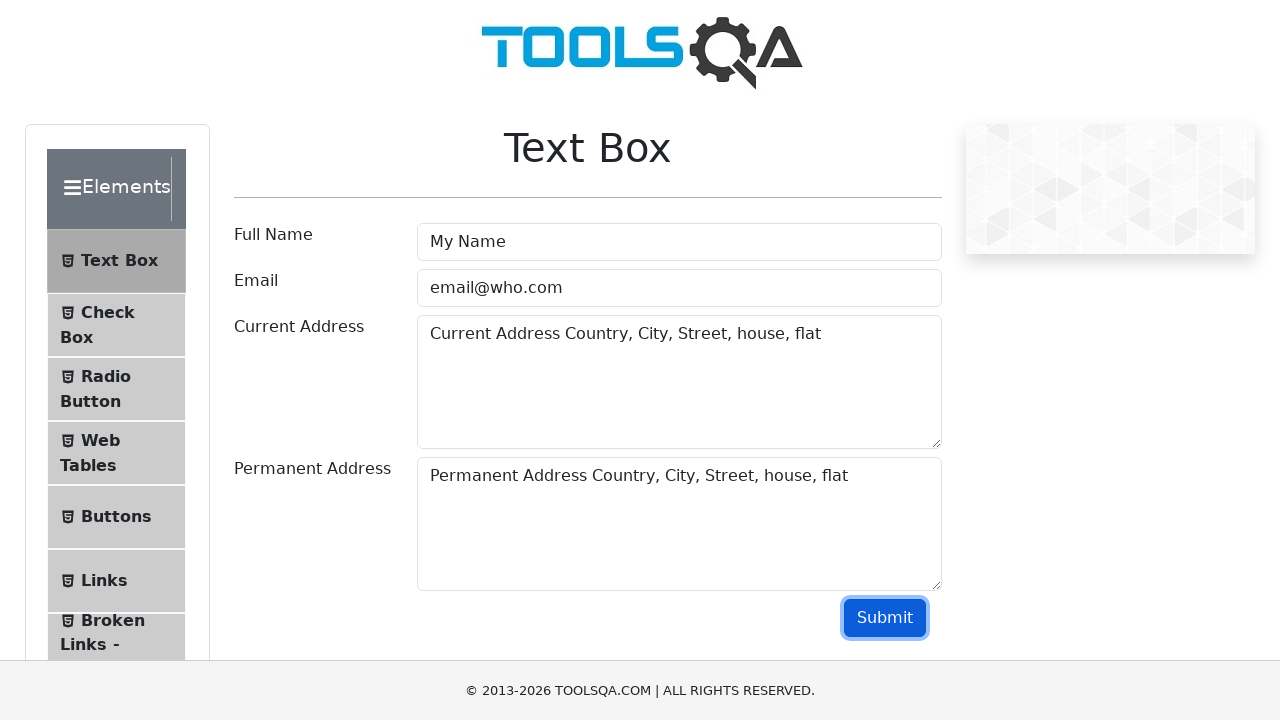

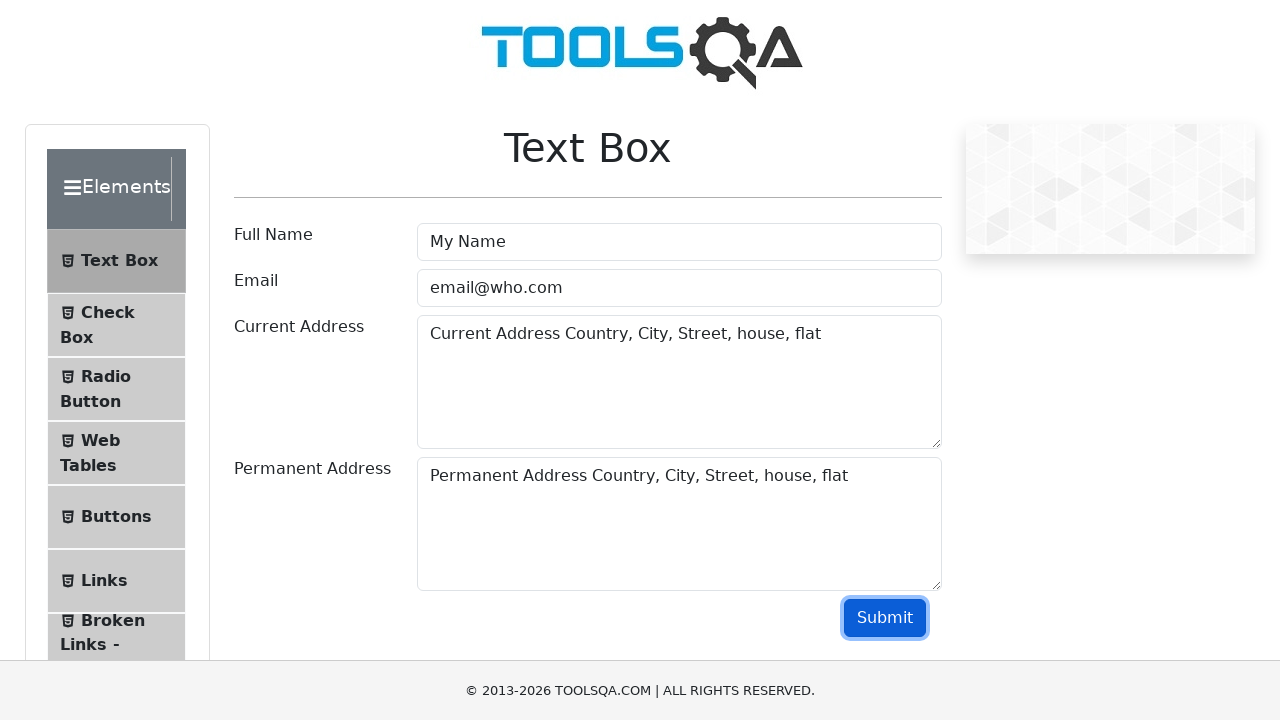